Navigates to the Hyundai Creta car highlights page and waits for the page to load

Starting URL: https://www.hyundai.com/in/en/find-a-car/creta/highlights.html

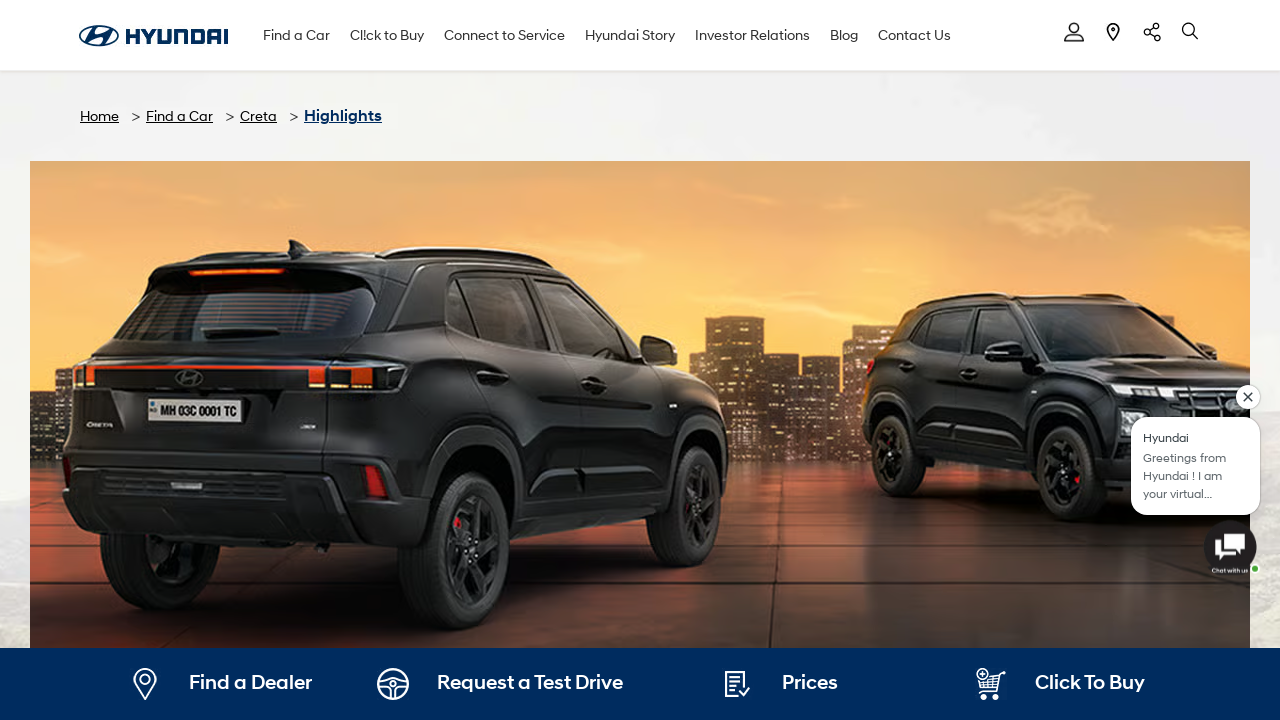

Navigated to Hyundai Creta highlights page
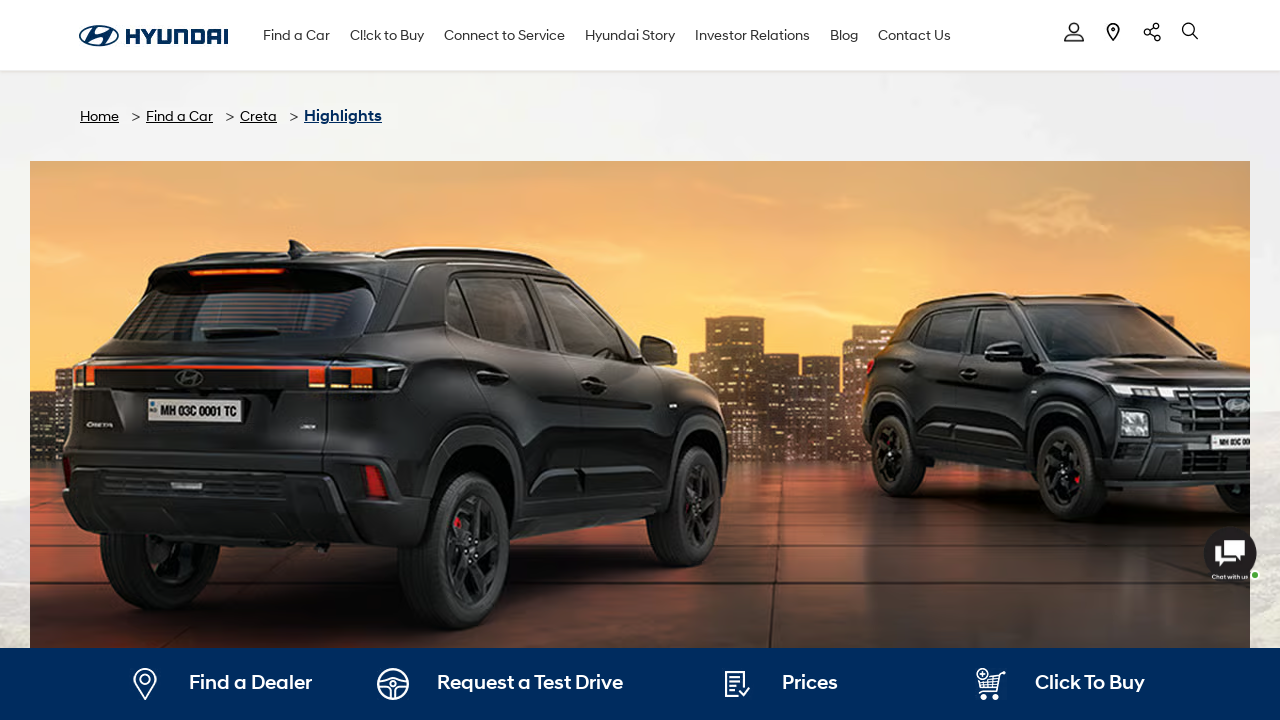

Page loaded completely with networkidle state
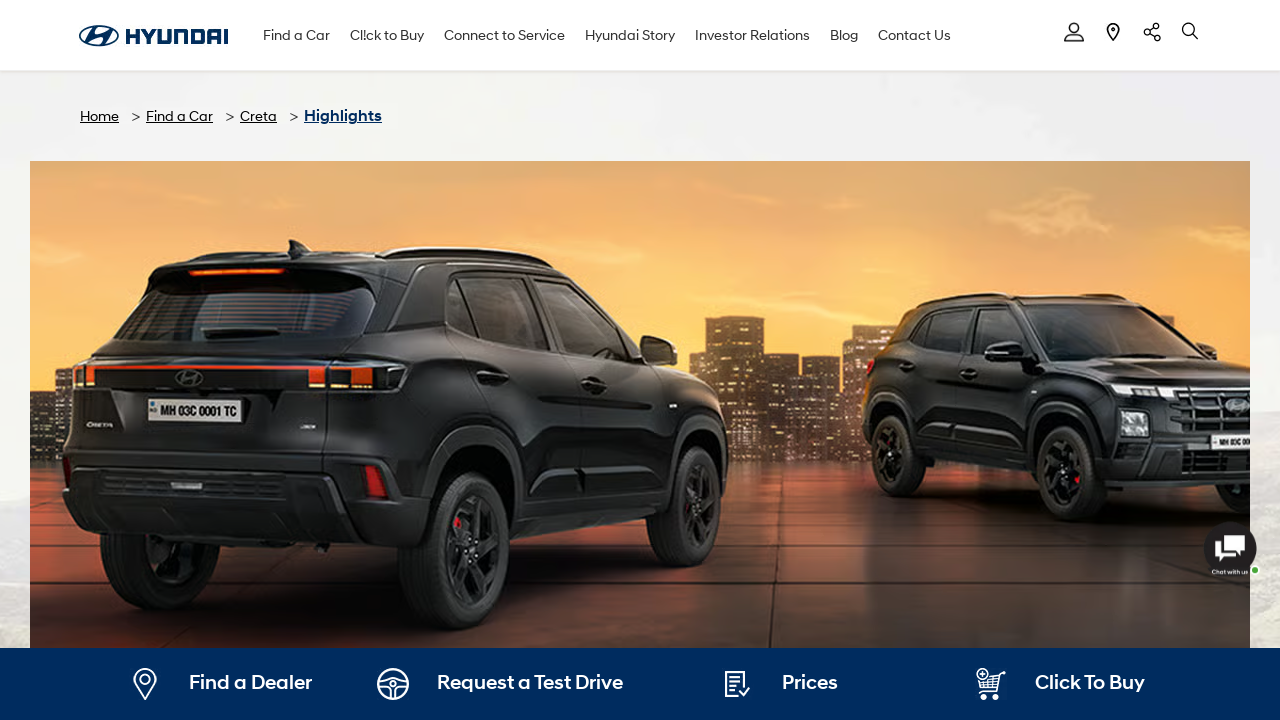

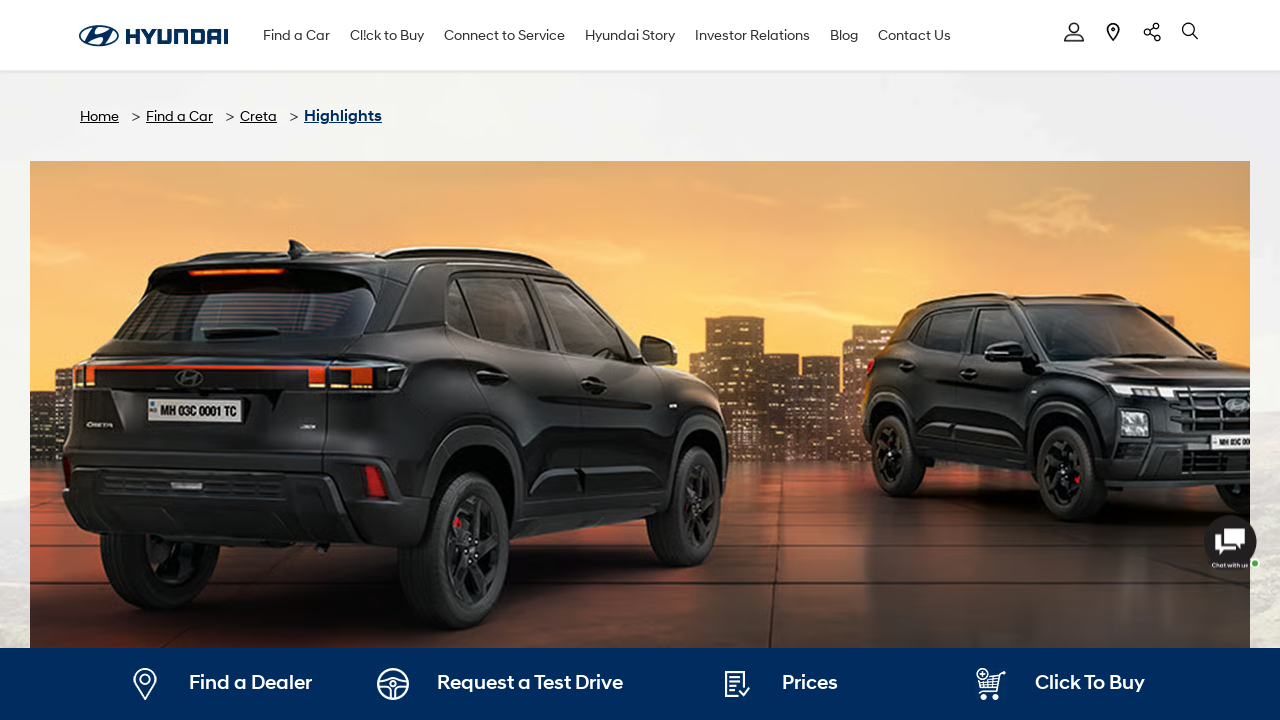